Tests a flight booking flow by selecting departure/destination cities, choosing a flight, and filling in passenger and payment information

Starting URL: https://blazedemo.com/

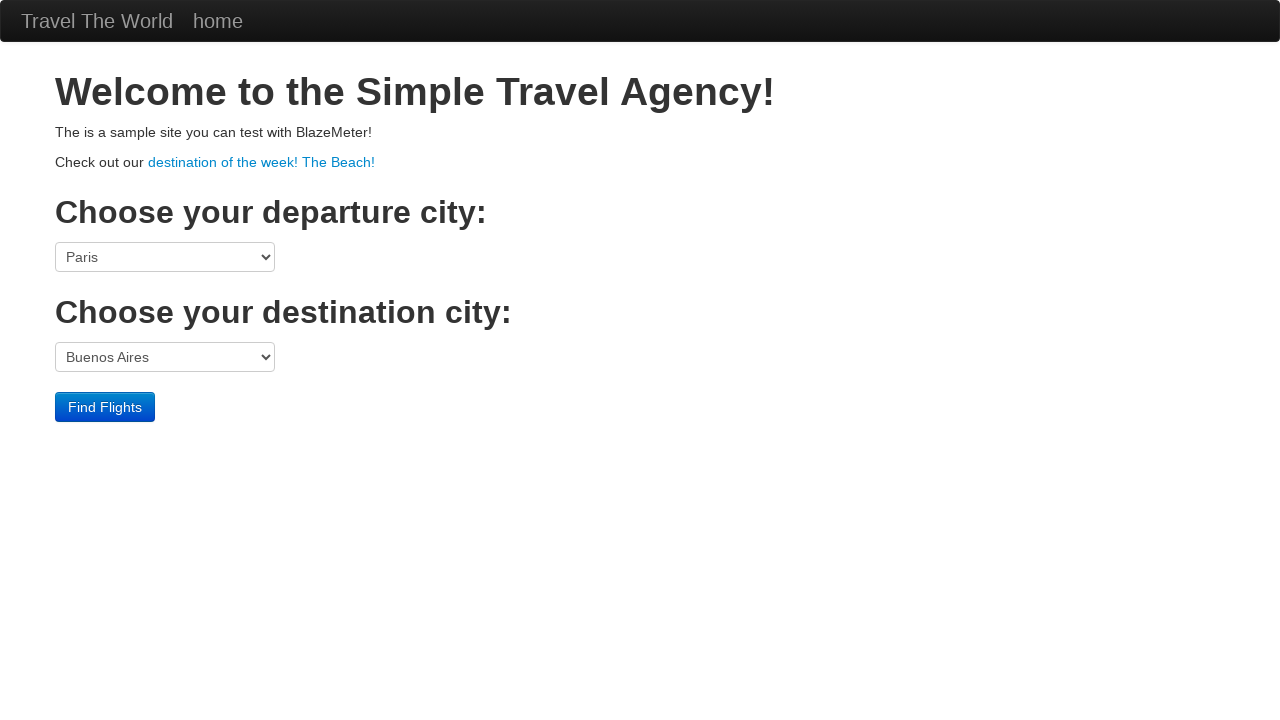

Selected Boston as departure city on xpath=/html/body/div[3]/form/select[1]
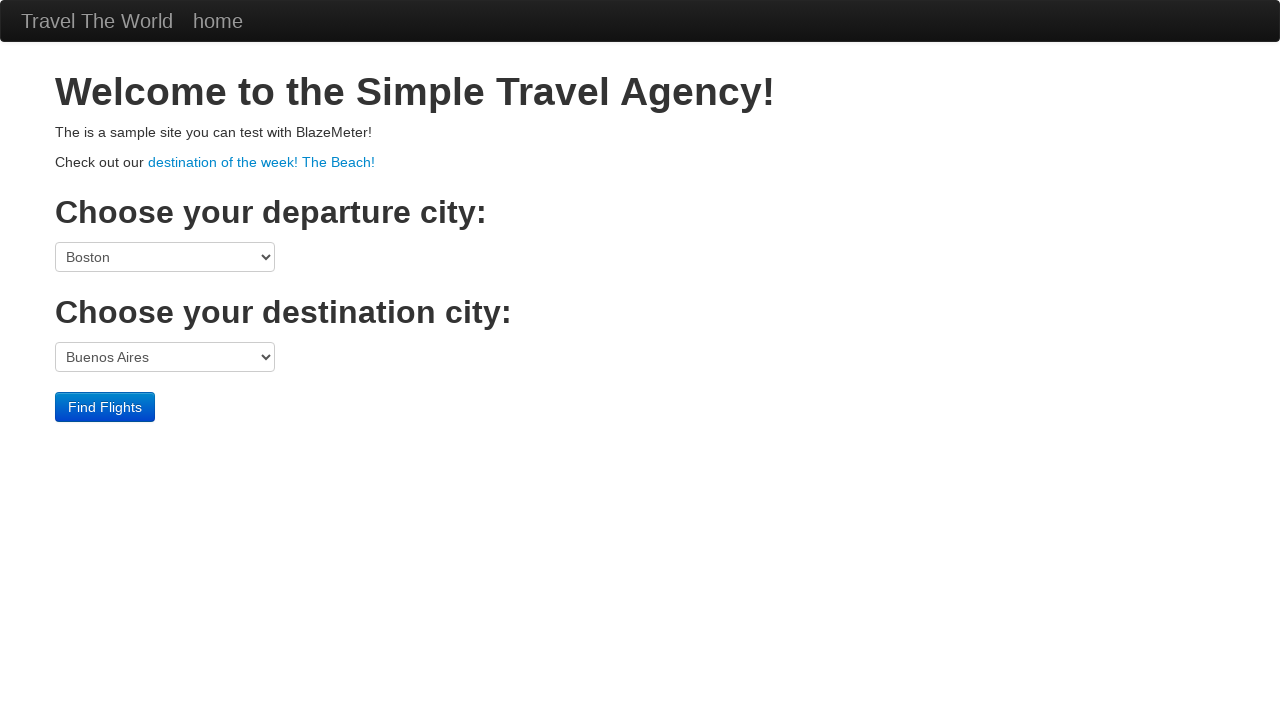

Selected London as destination city on xpath=/html/body/div[3]/form/select[2]
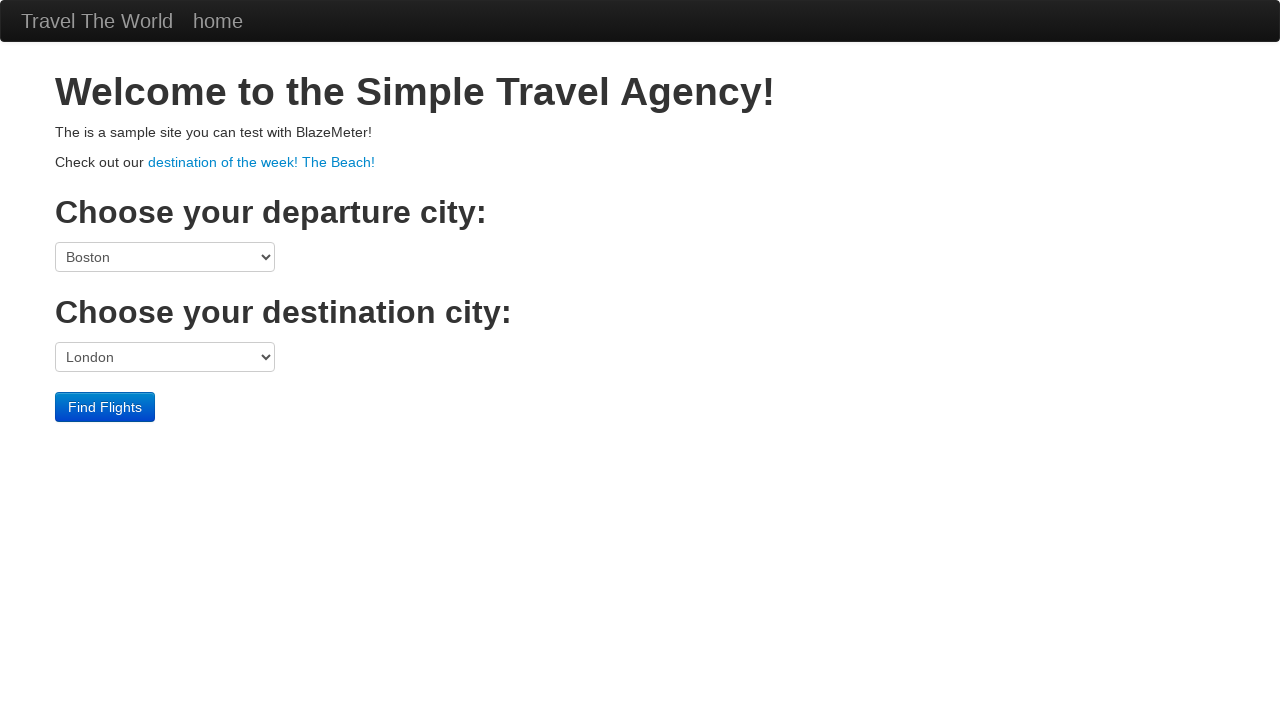

Clicked Find Flights button at (105, 407) on xpath=/html/body/div[3]/form/div/input
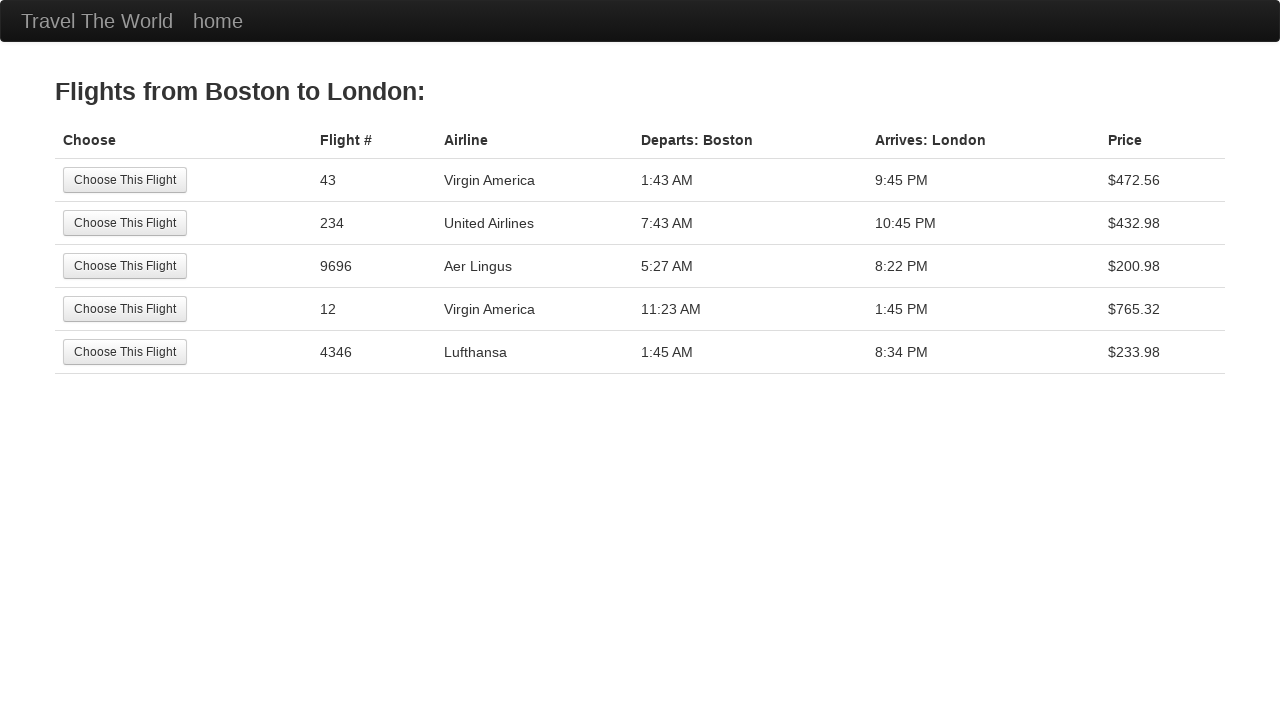

Selected the first available flight at (125, 180) on xpath=/html/body/div[2]/table/tbody/tr[1]/td[1]/input
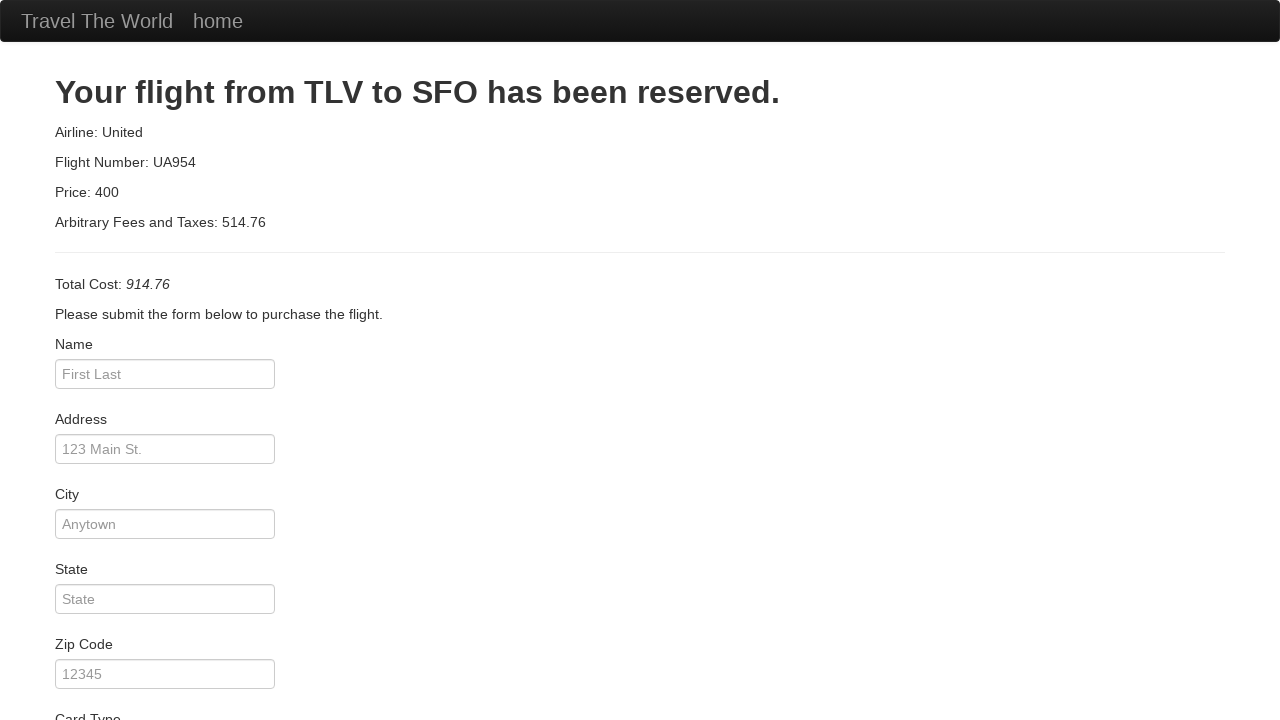

Filled passenger name as John Smith on #inputName
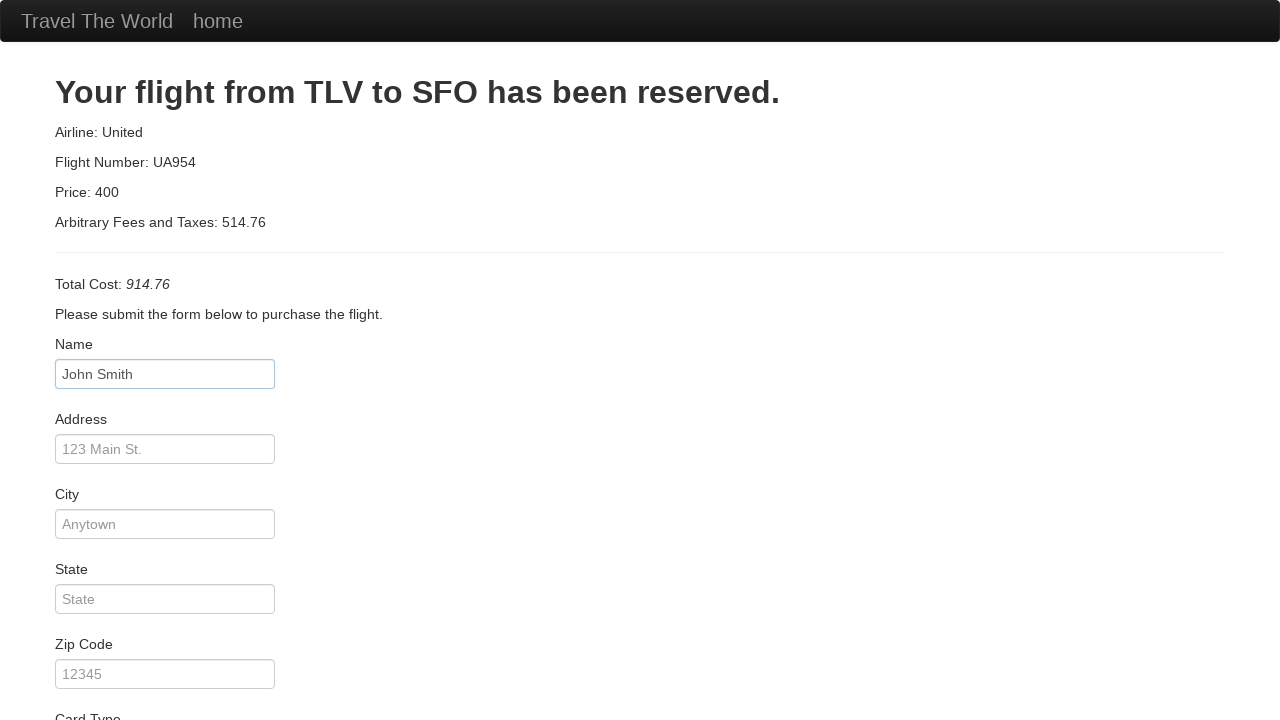

Filled address as 123 Main Street on #address
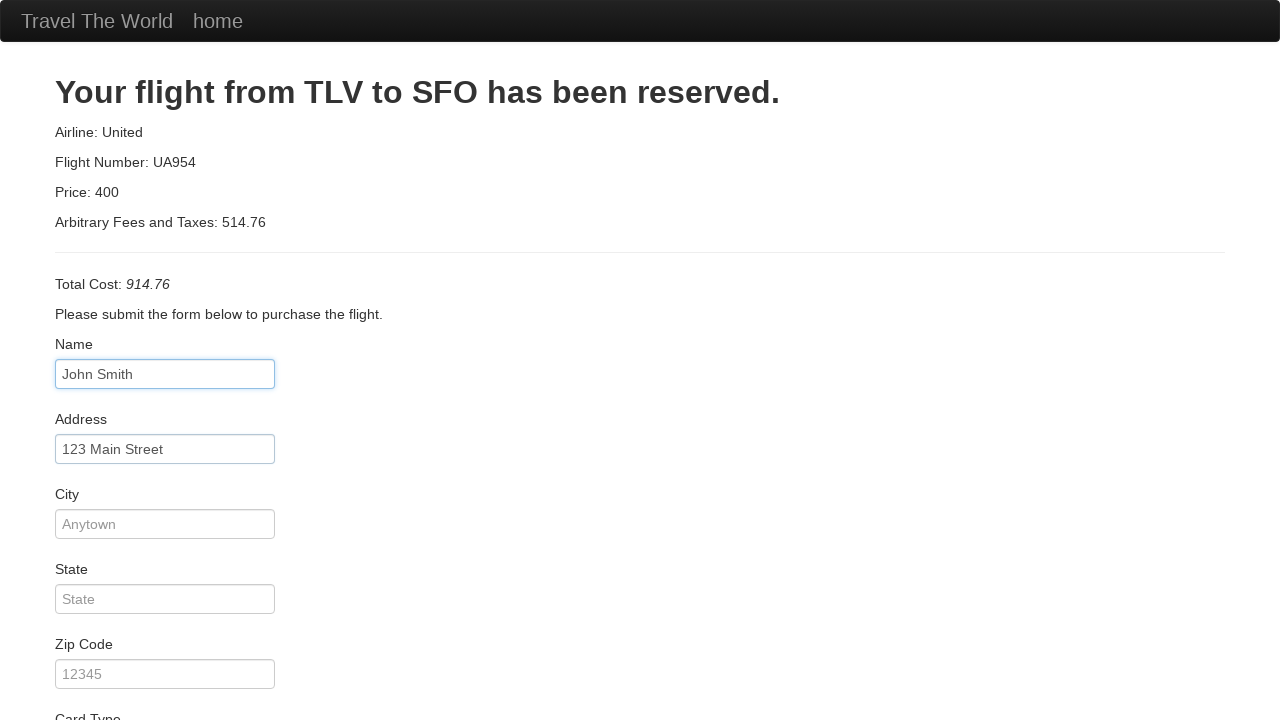

Filled city as San Francisco on #city
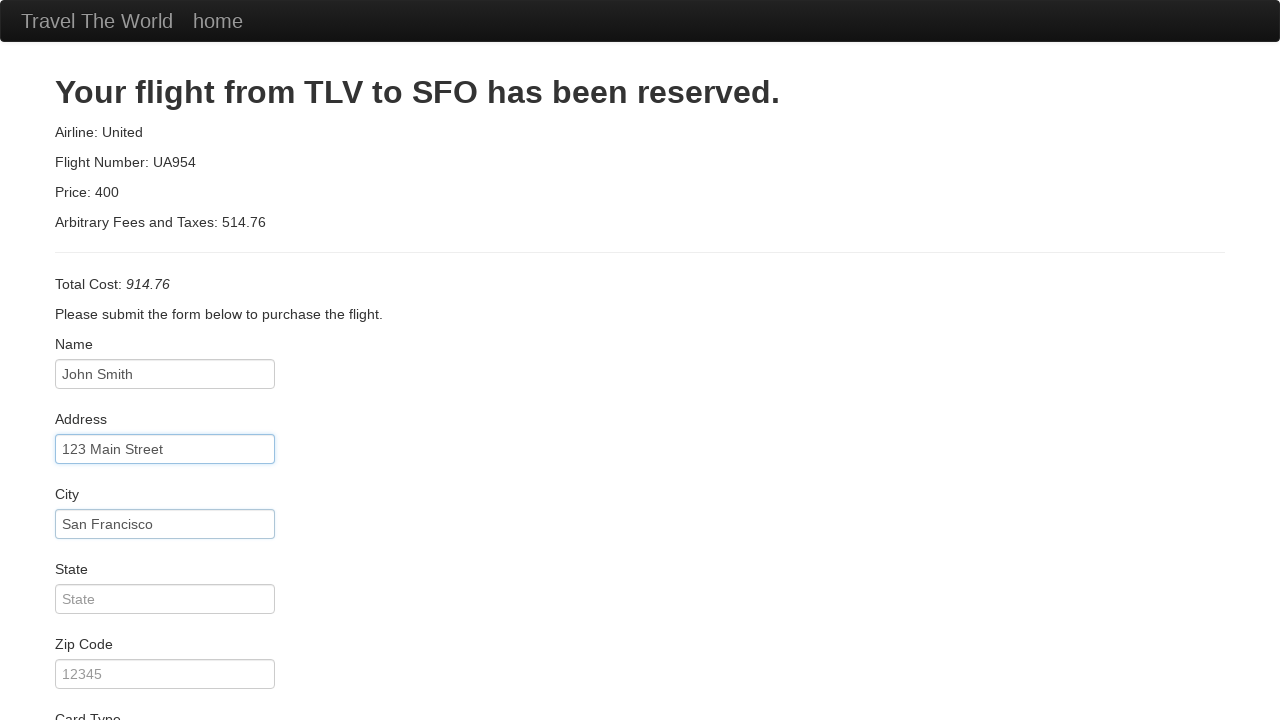

Filled state as California on #state
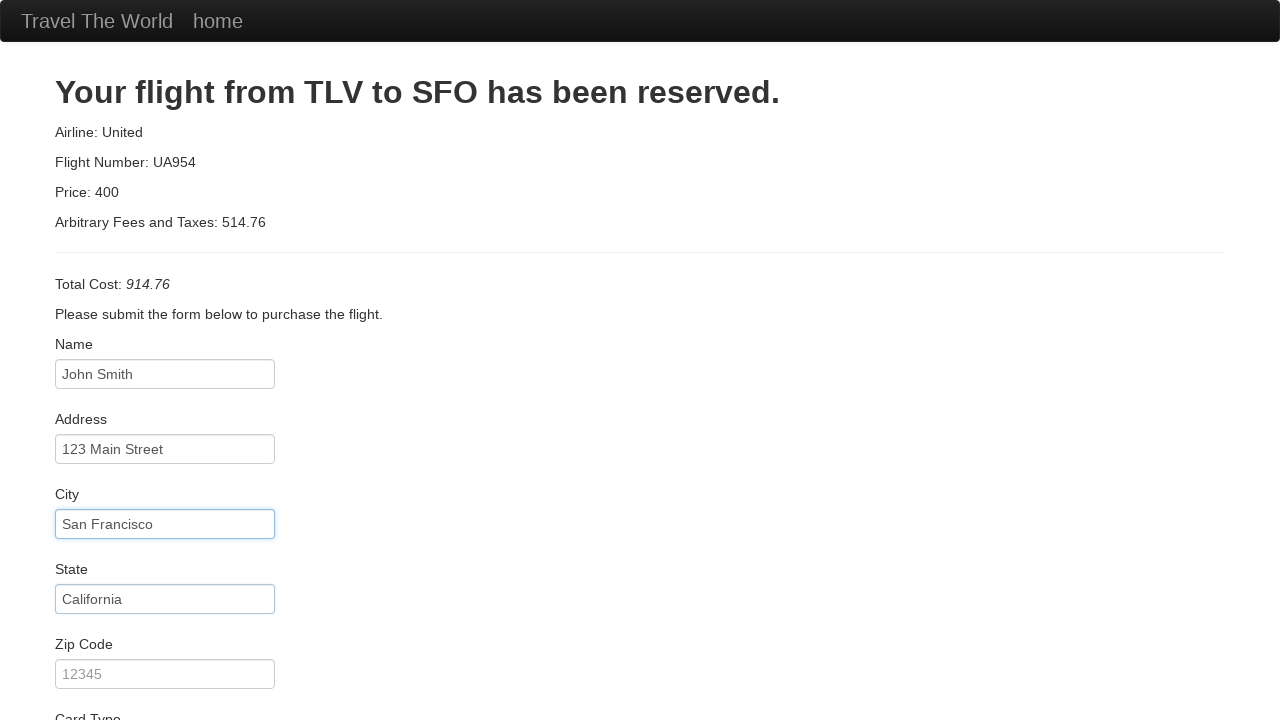

Filled zip code as 94102 on #zipCode
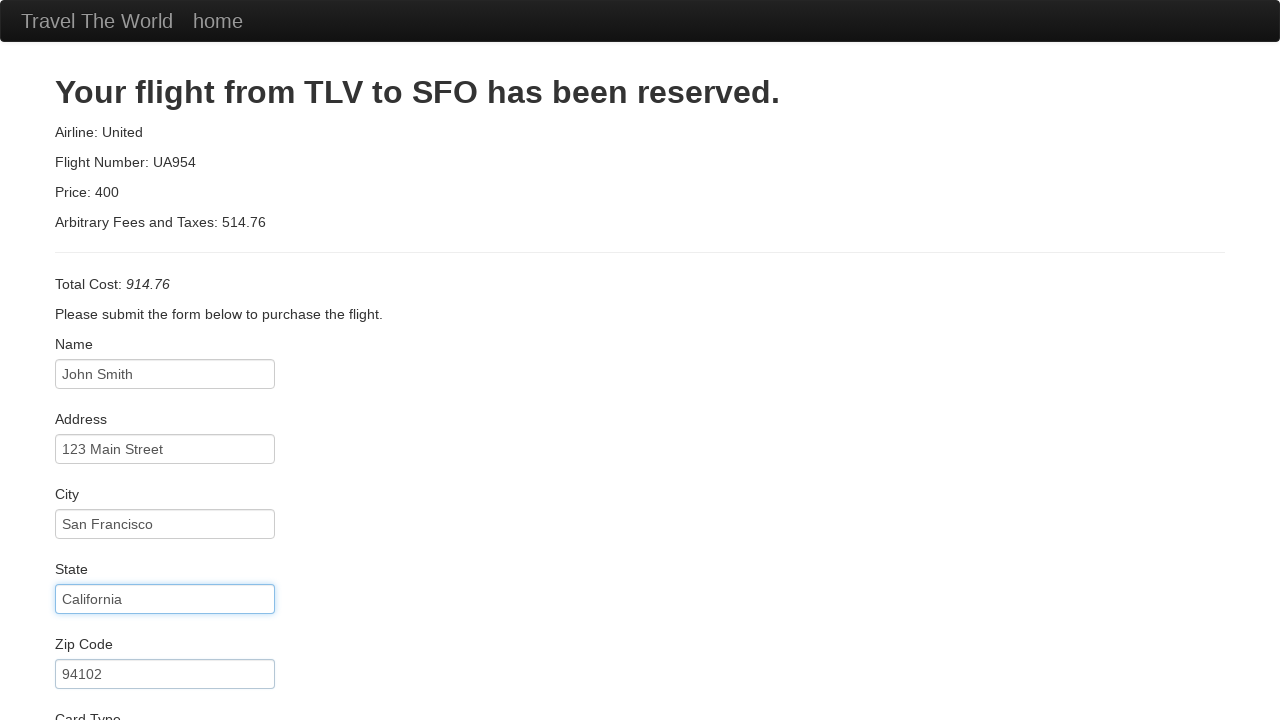

Selected Visa as card type on xpath=/html/body/div[2]/form/div[6]/div/select
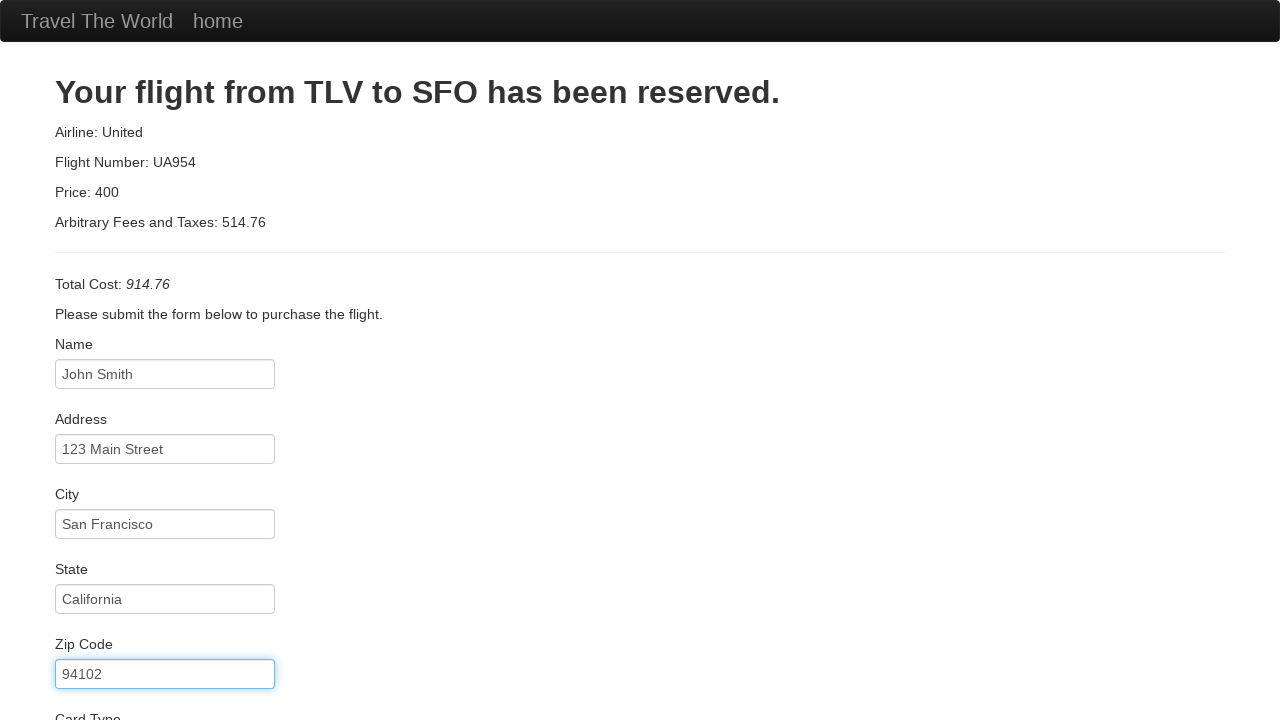

Filled credit card number on #creditCardNumber
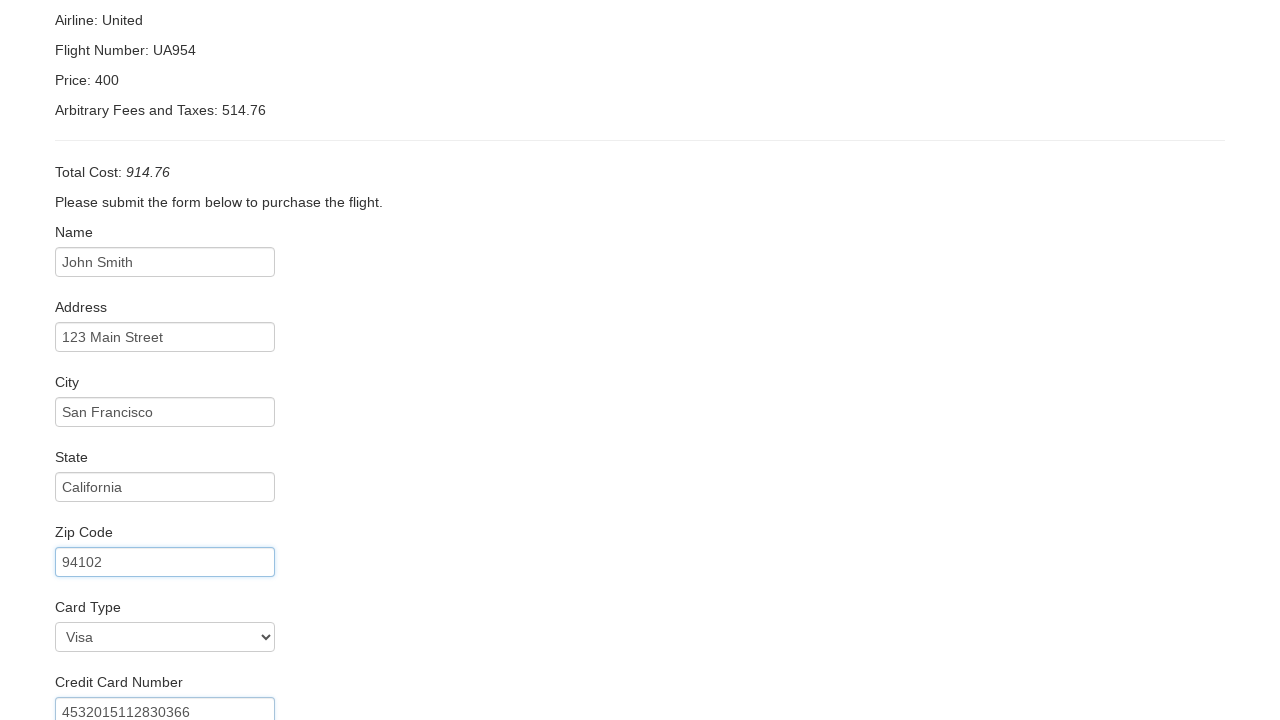

Filled credit card month as 12 on #creditCardMonth
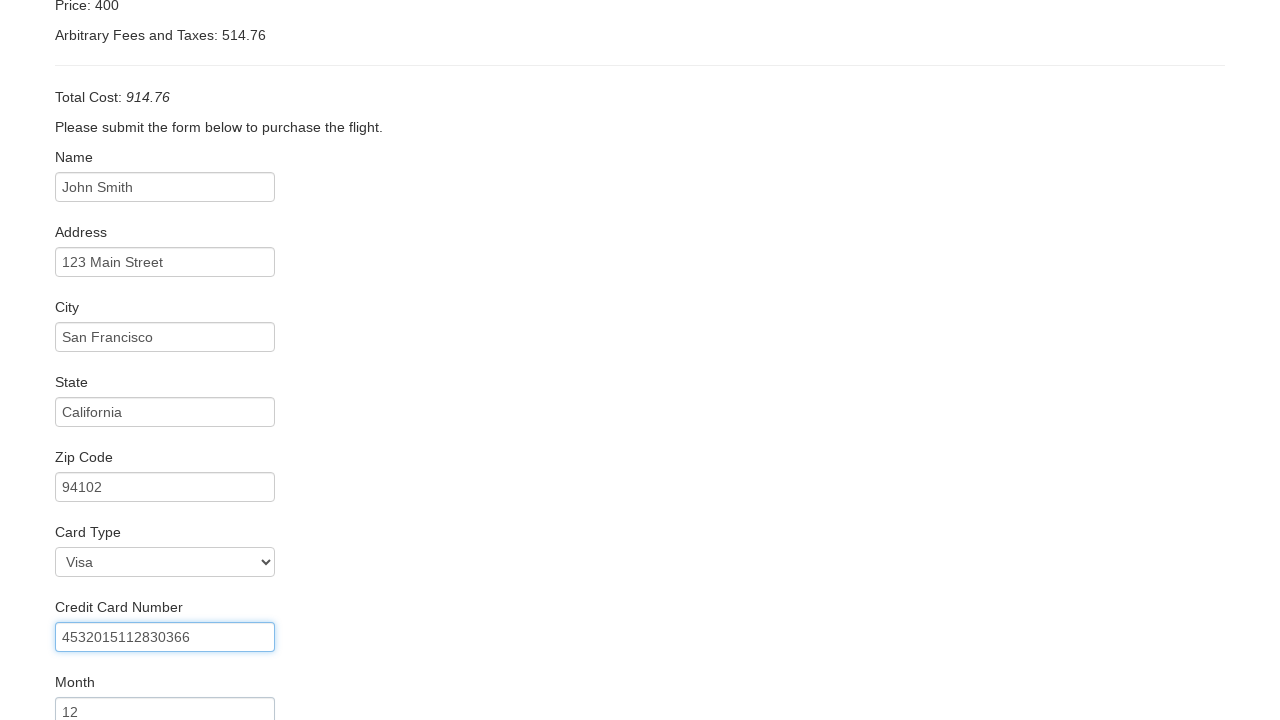

Filled credit card year as 2025 on #creditCardYear
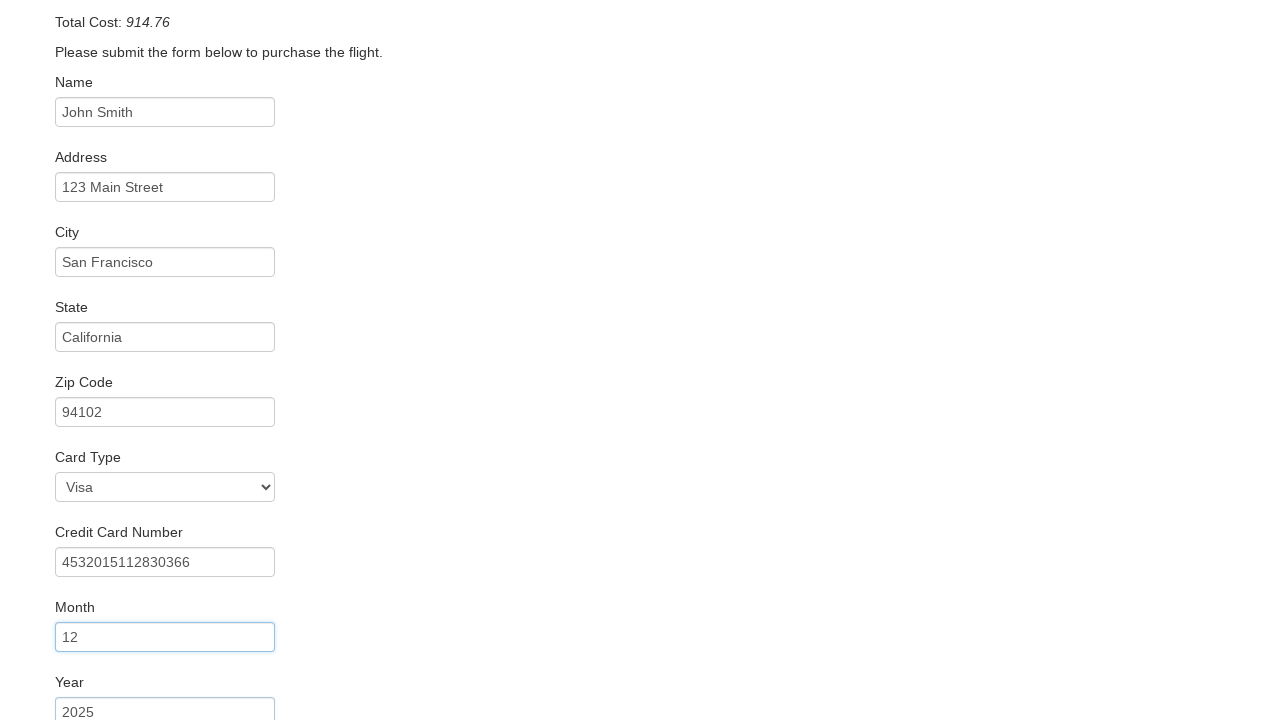

Filled name on card as John Smith on #nameOnCard
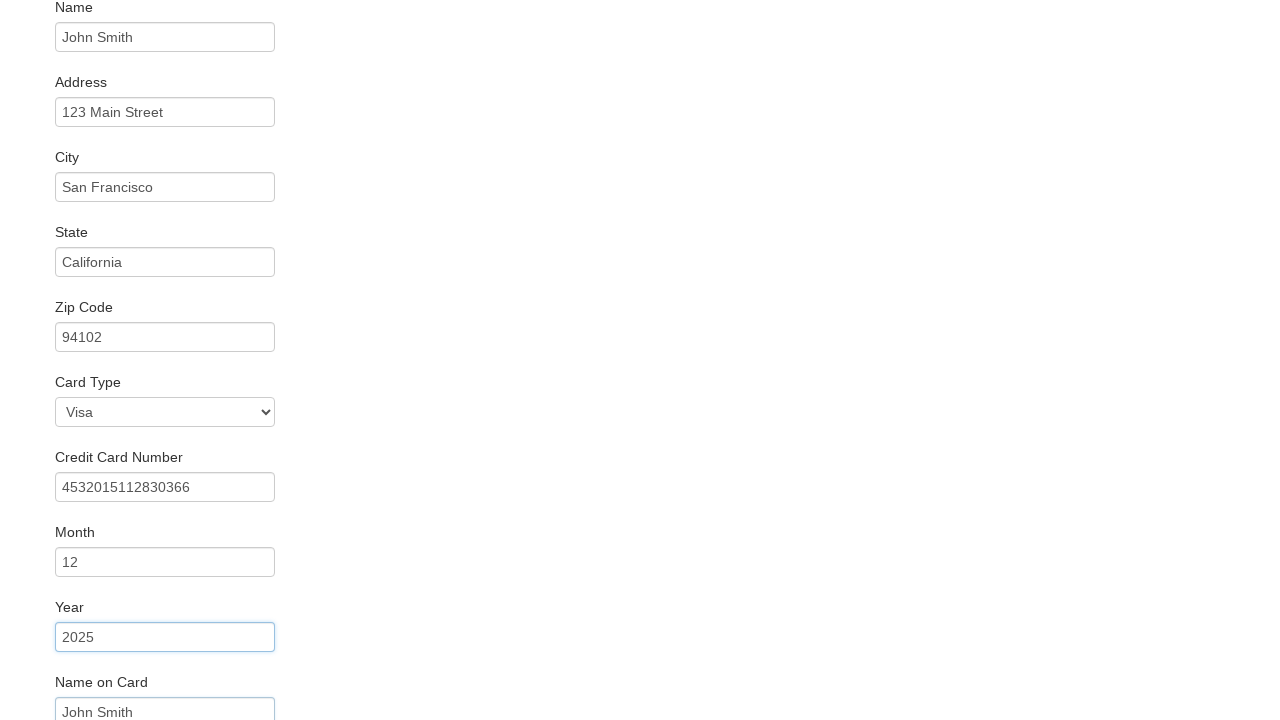

Clicked Purchase Flight button at (118, 685) on xpath=/html/body/div[2]/form/div[11]/div/input
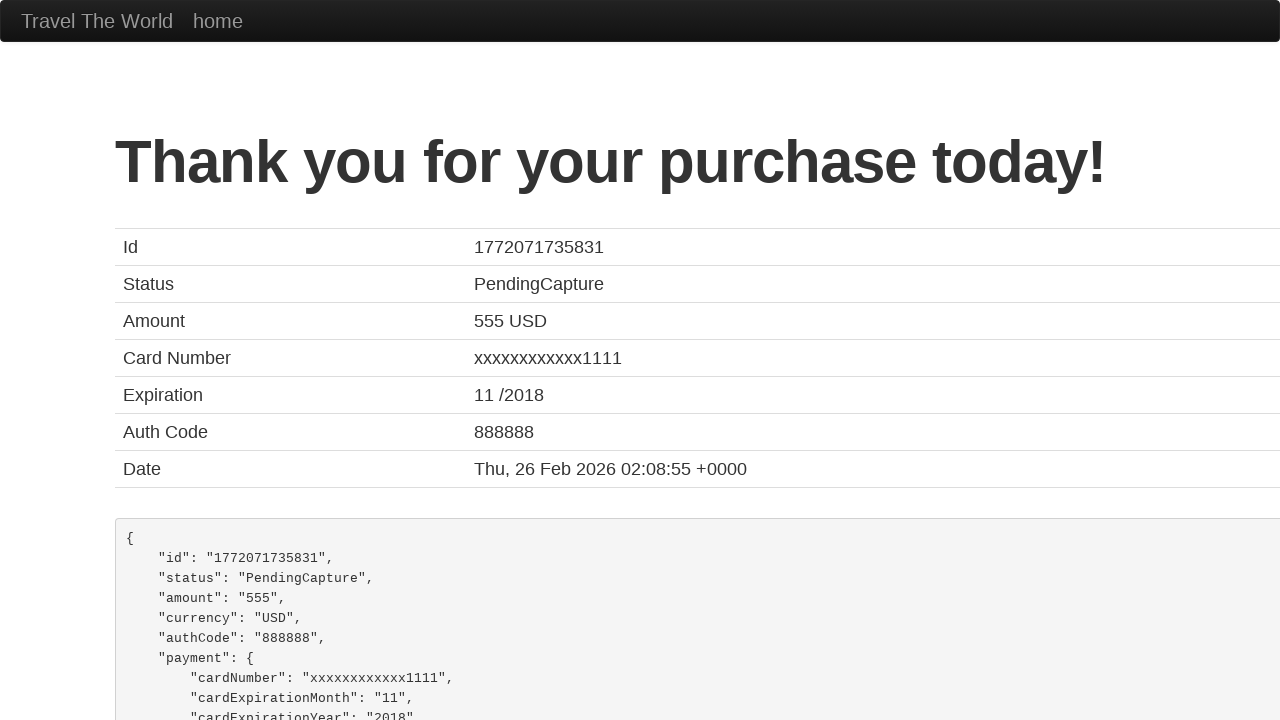

Confirmation page loaded successfully
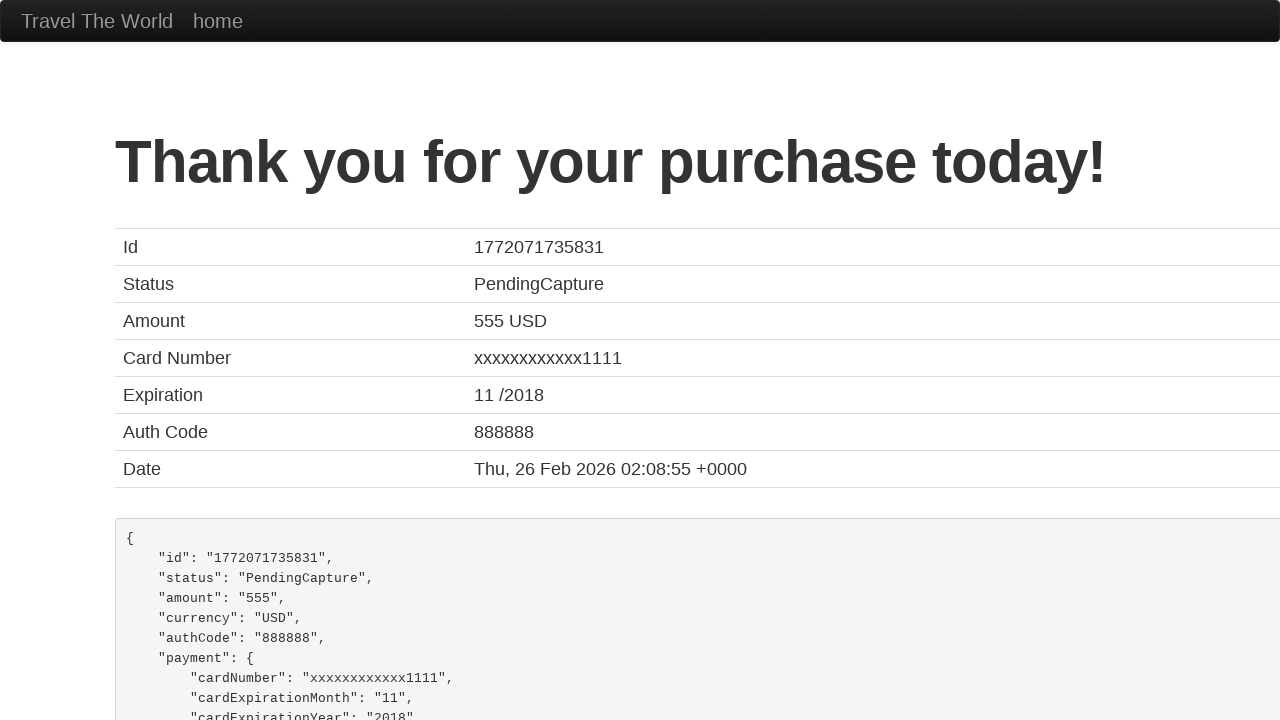

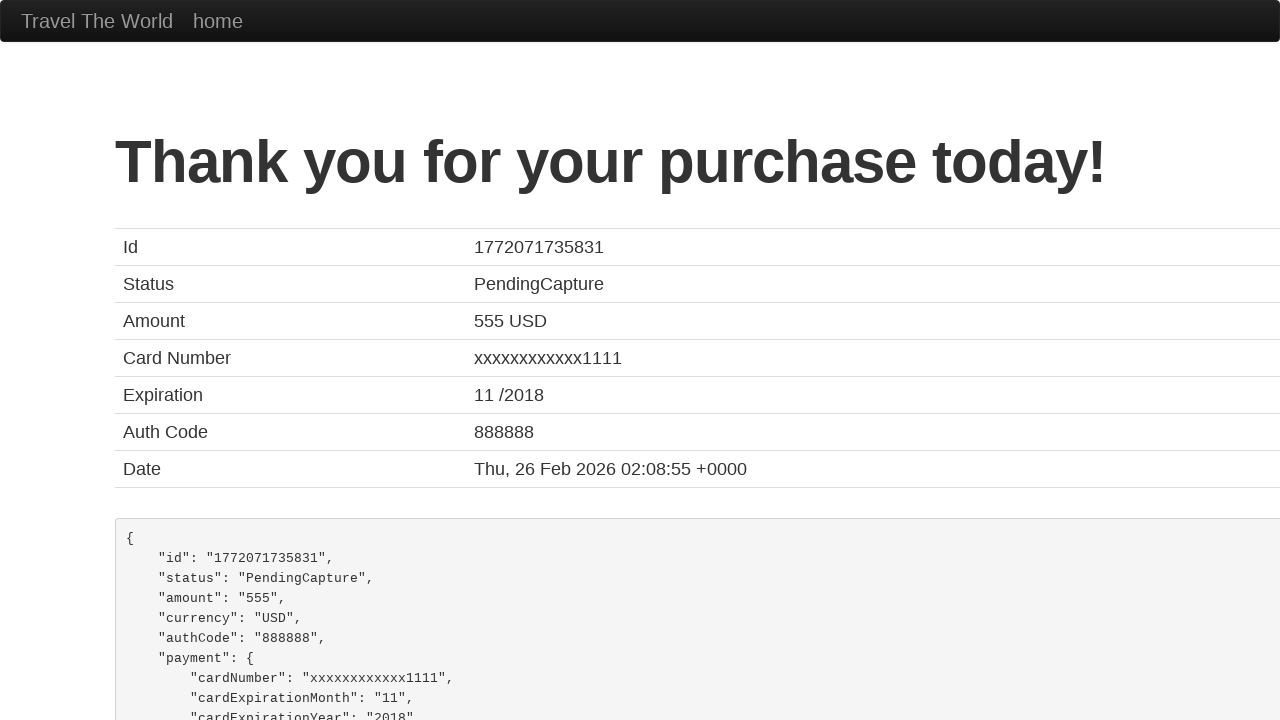